Tests drag and drop functionality on the jQuery UI demo page by switching to an iframe and dragging a source element to a target droppable area.

Starting URL: https://jqueryui.com/droppable/

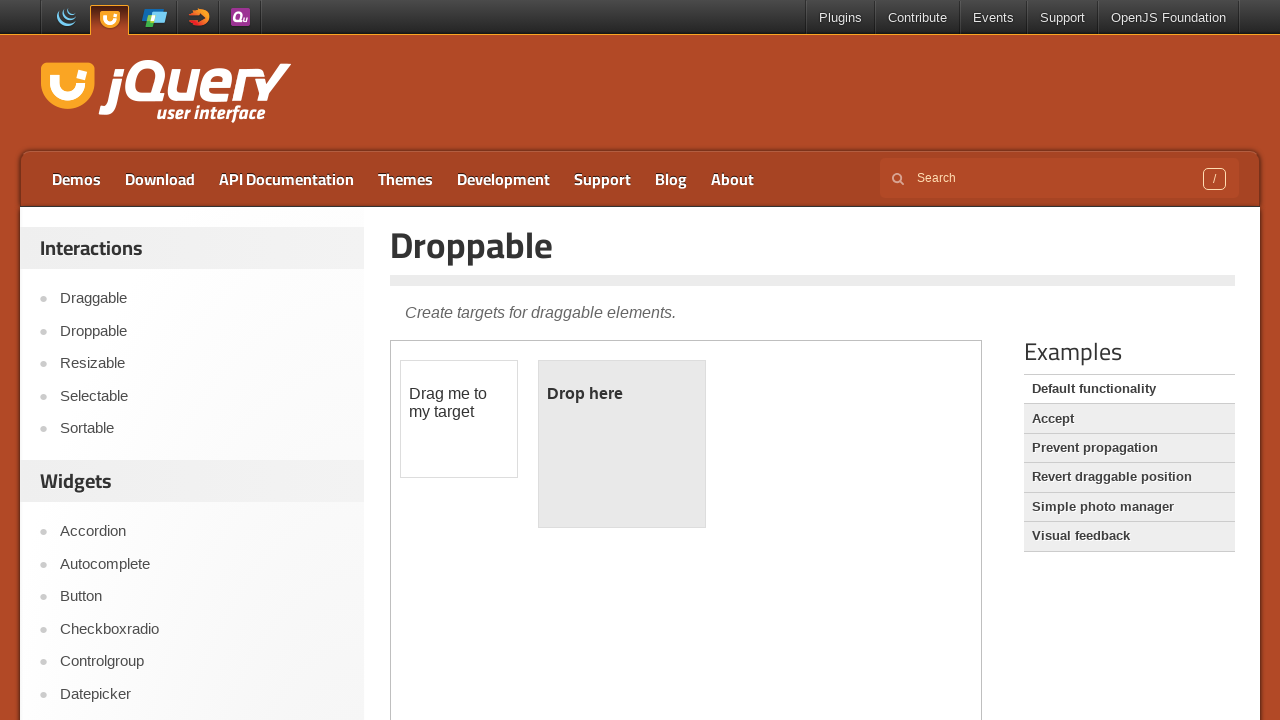

Located the demo iframe
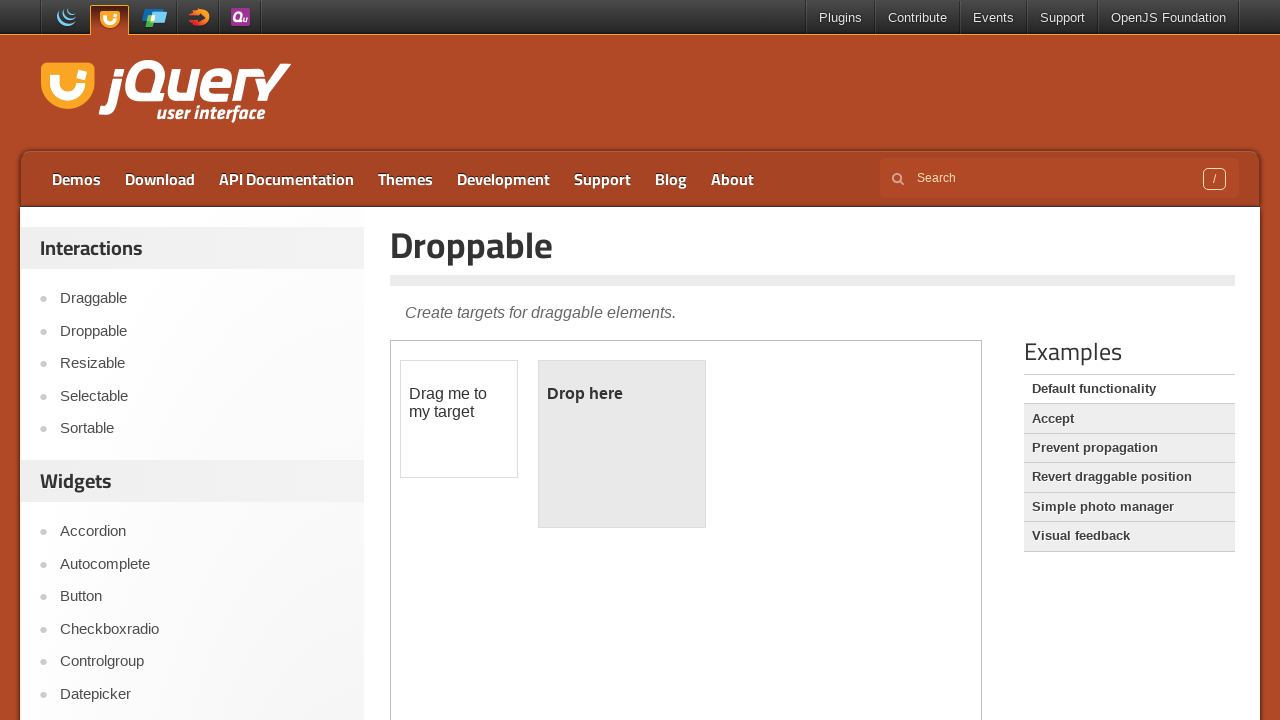

Located the draggable source element
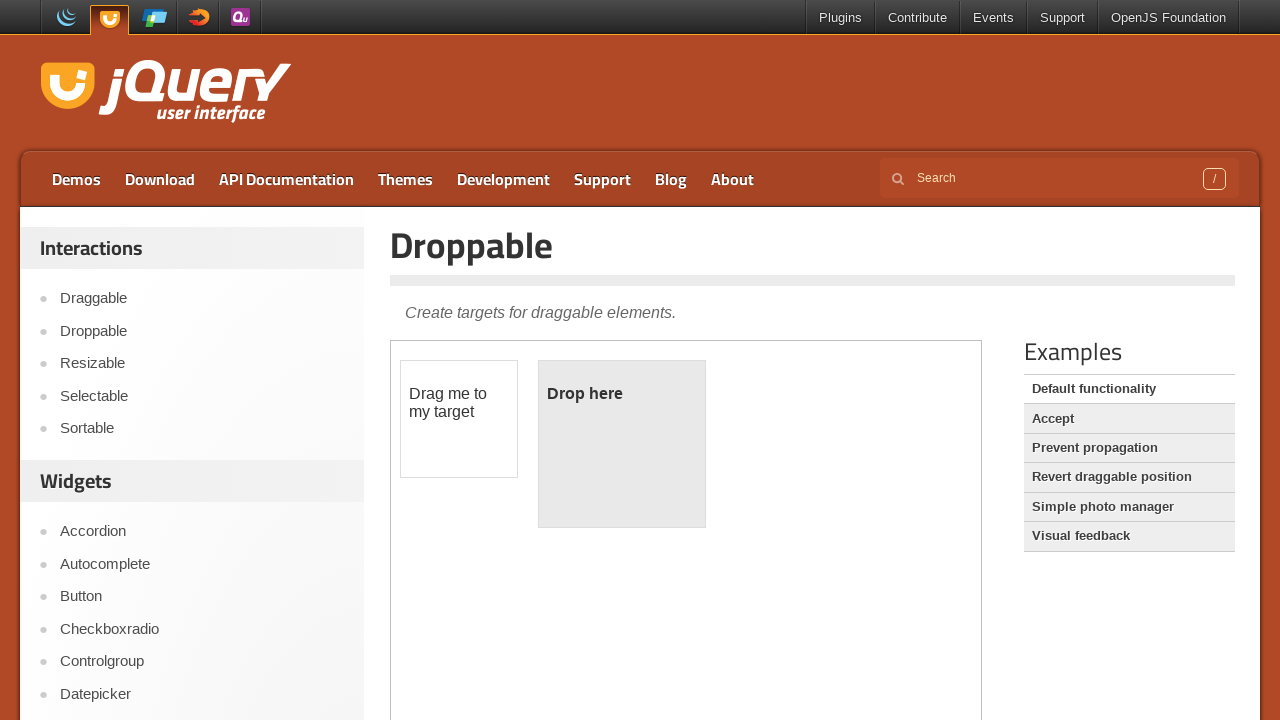

Located the droppable target element
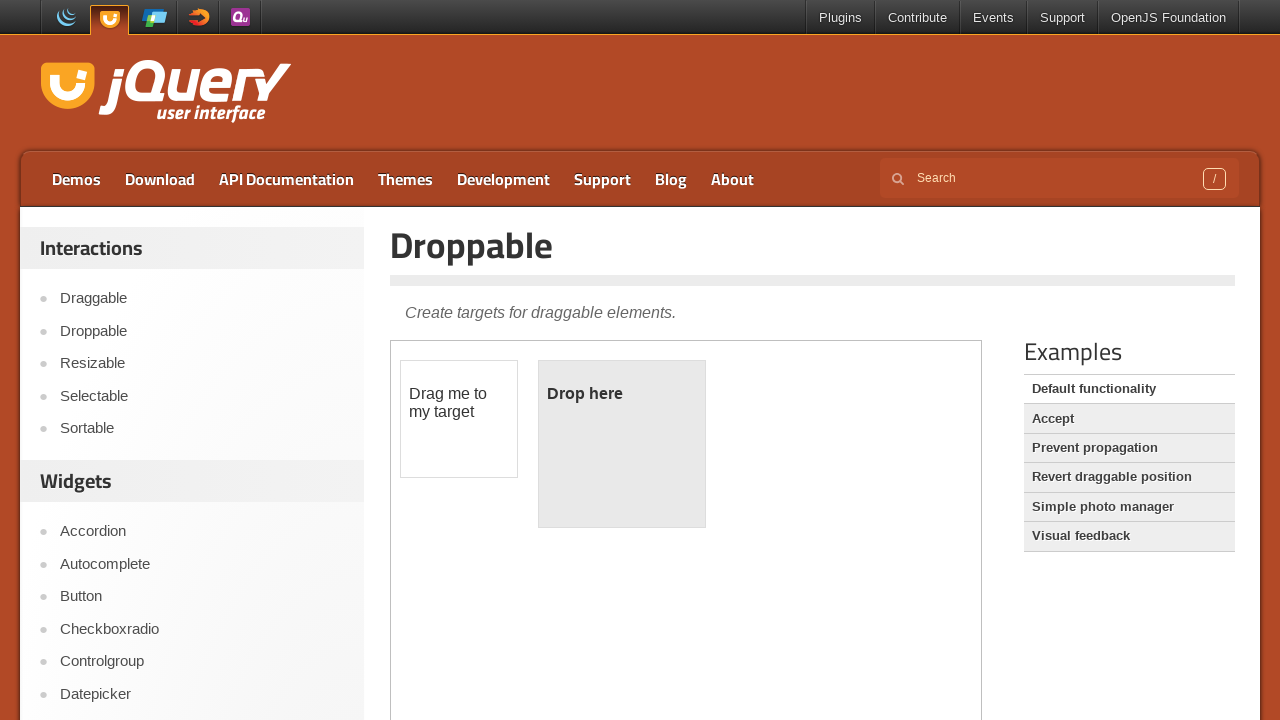

Dragged source element to target droppable area at (622, 444)
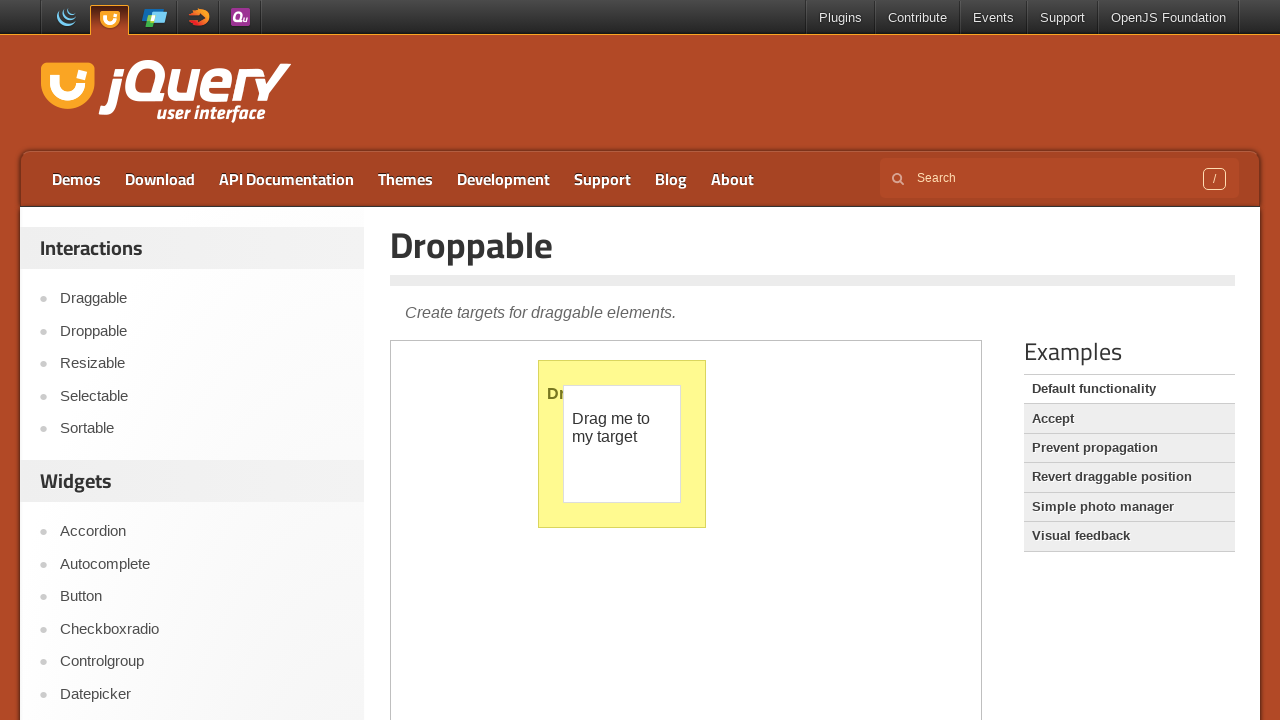

Verified that drop was successful - target element now shows 'Dropped!' text
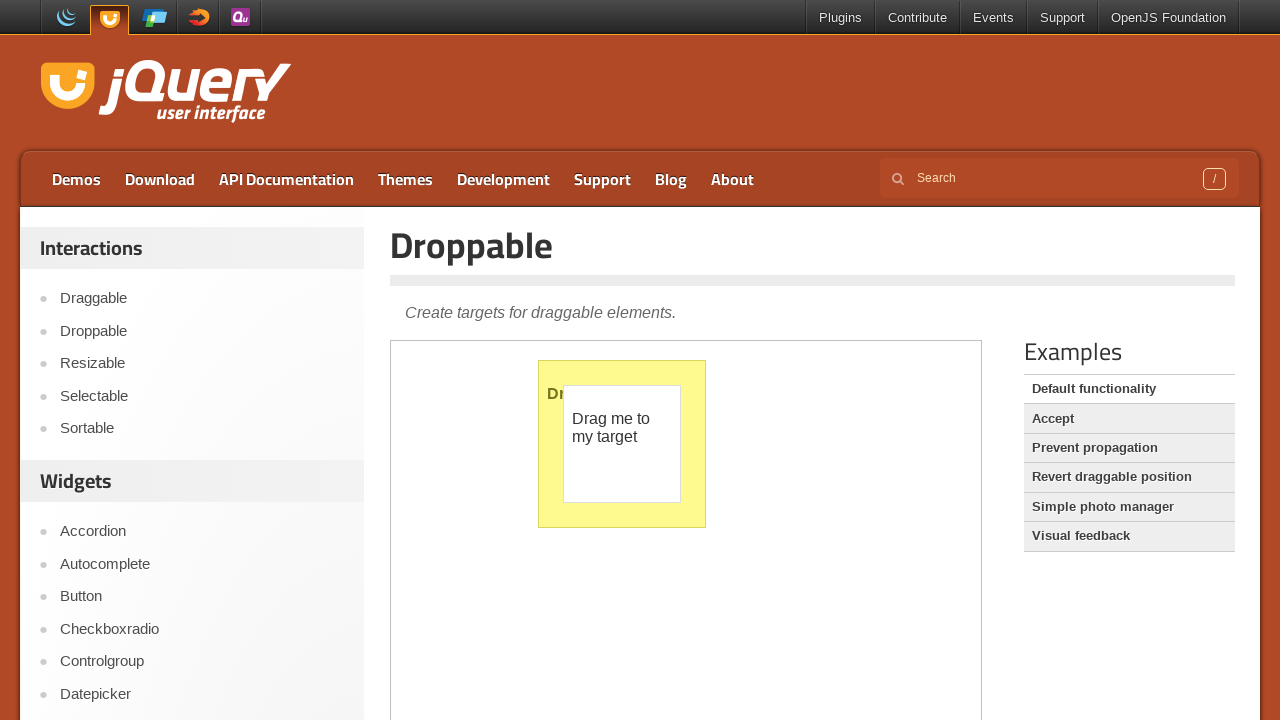

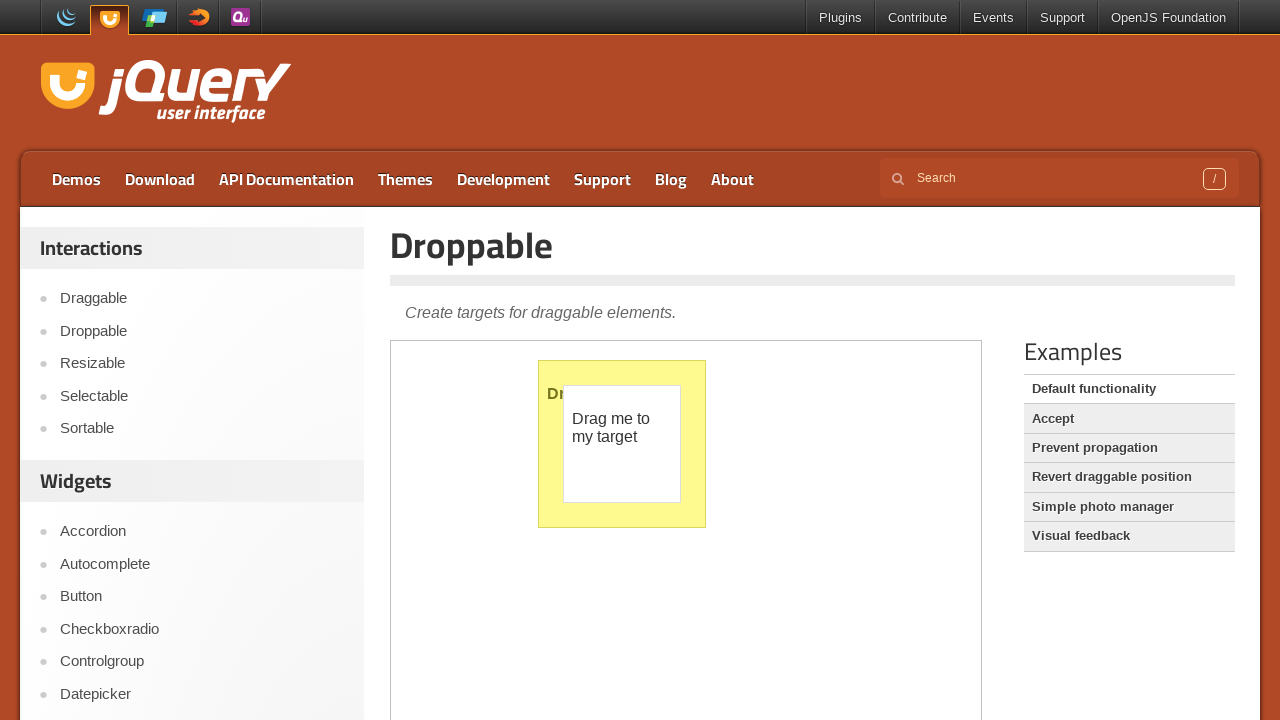